Navigates to a home theater webpage and verifies that various UI elements are present on the page

Starting URL: http://qa.skillbox.ru/module19/

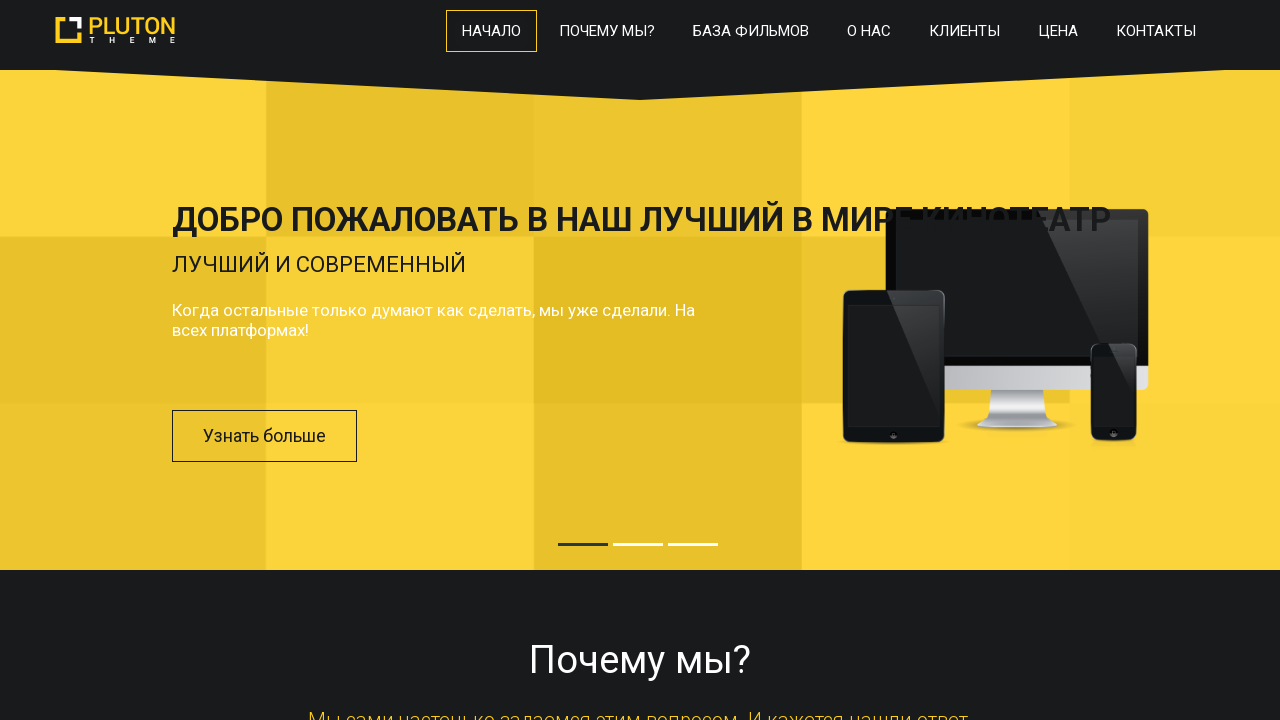

Verified arrow navigation element is present
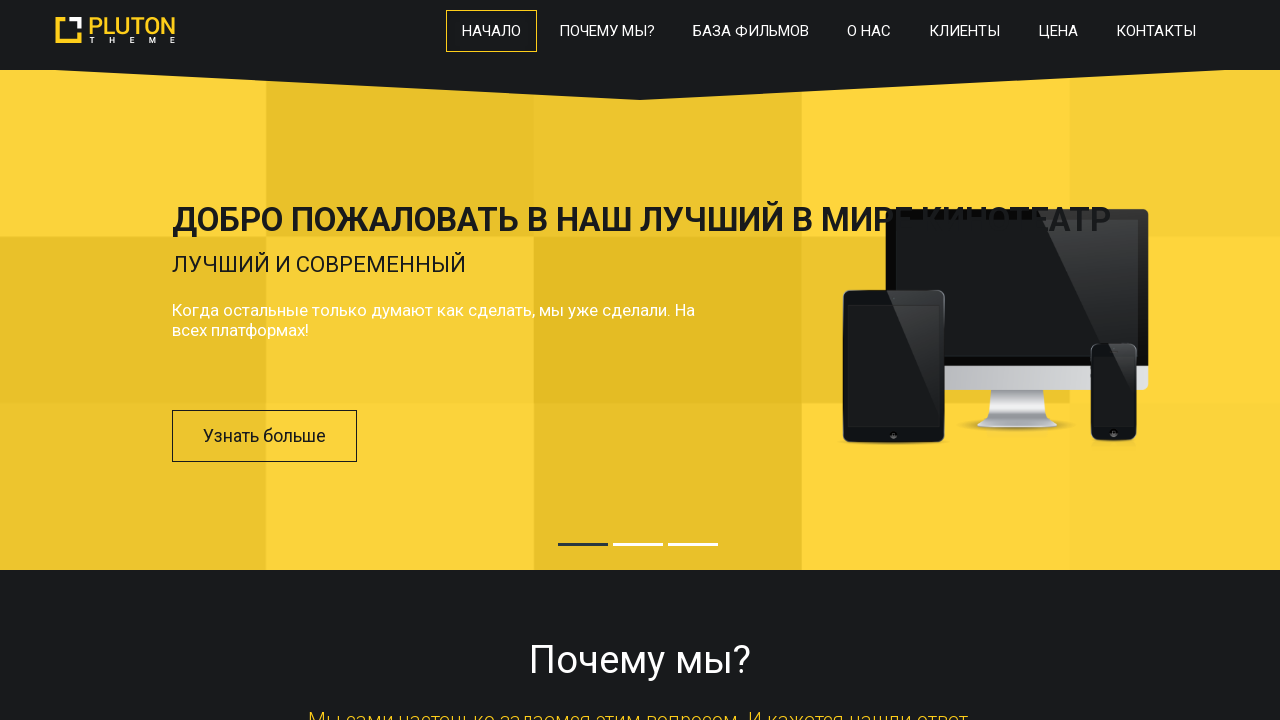

Verified link button element is present
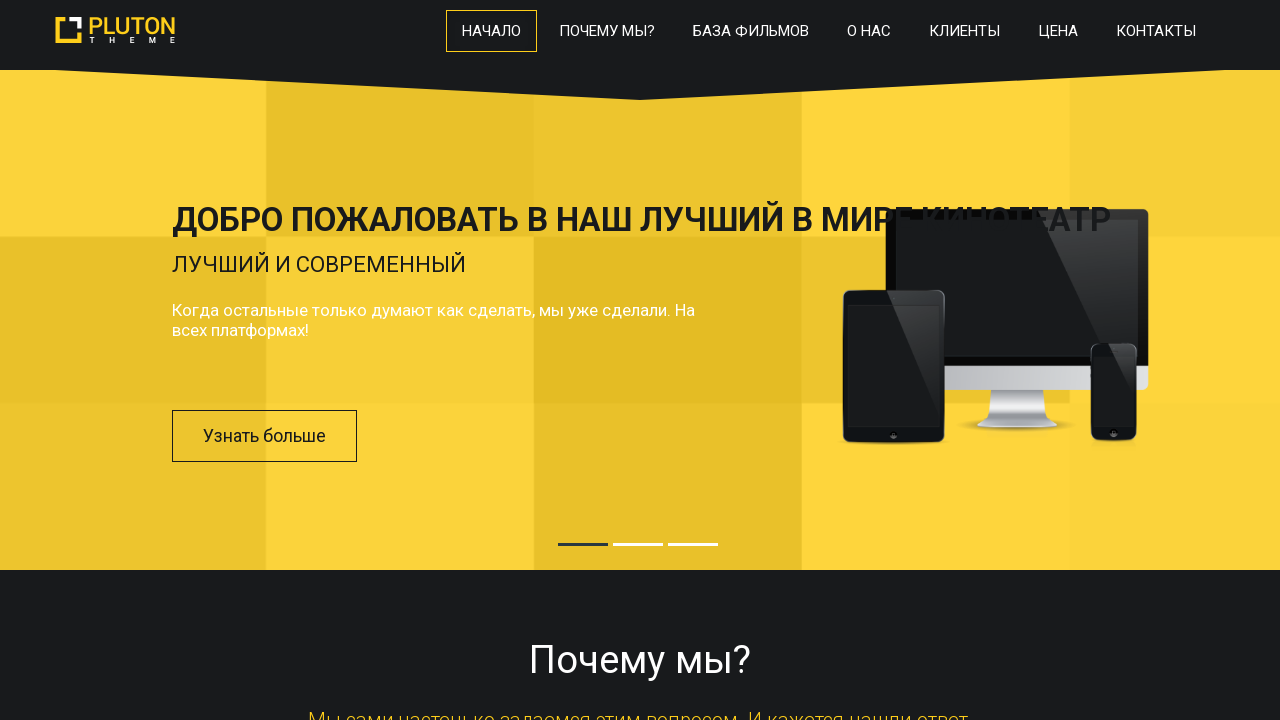

Verified filter element is present
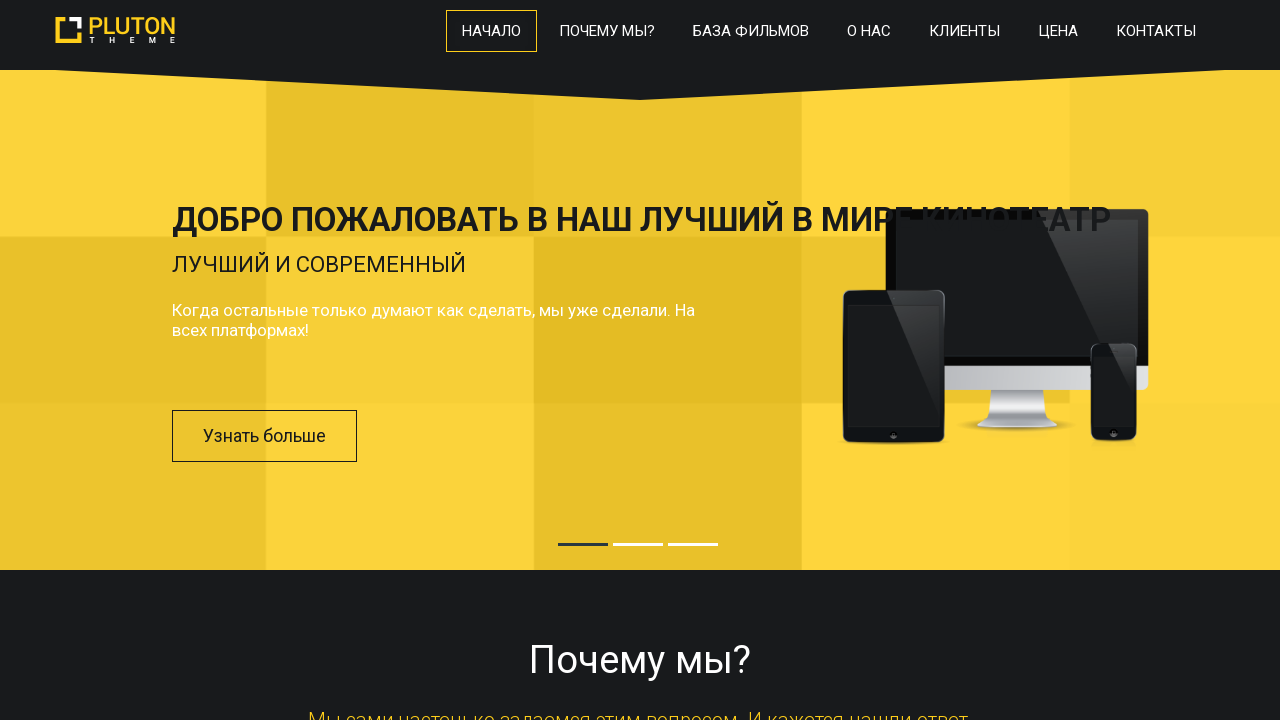

Verified button elements are present
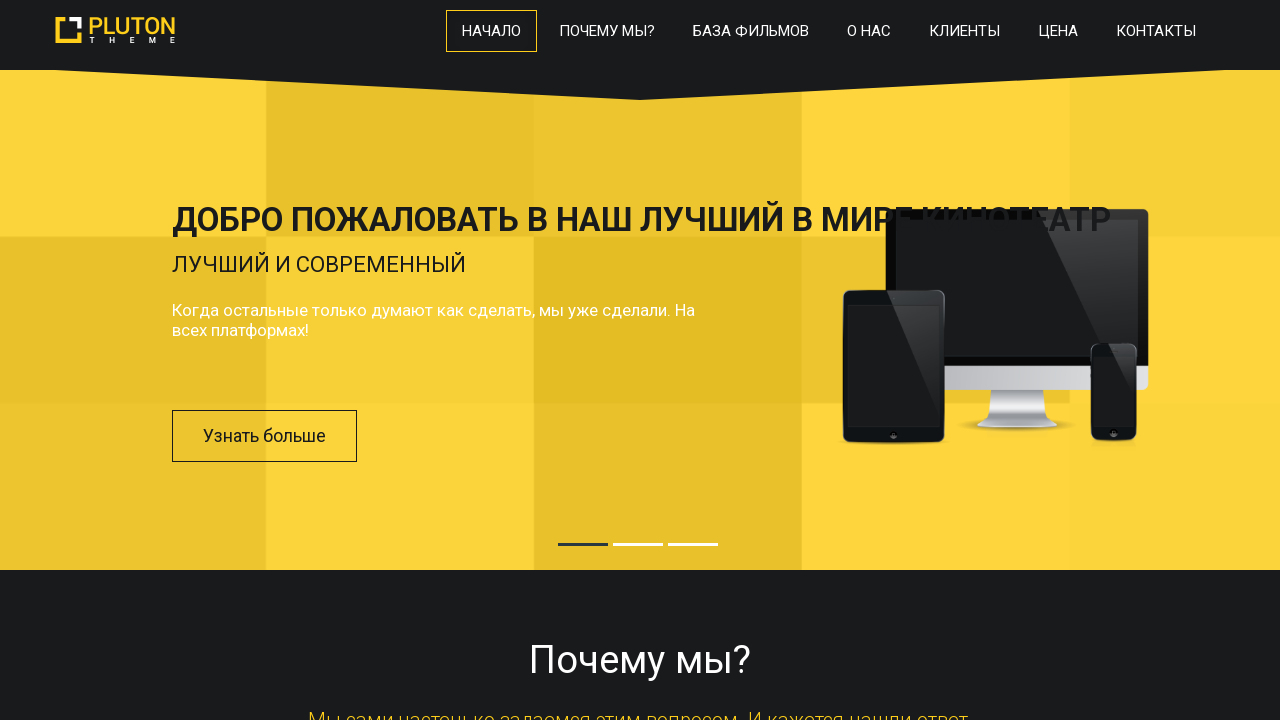

Verified subscribe button is present
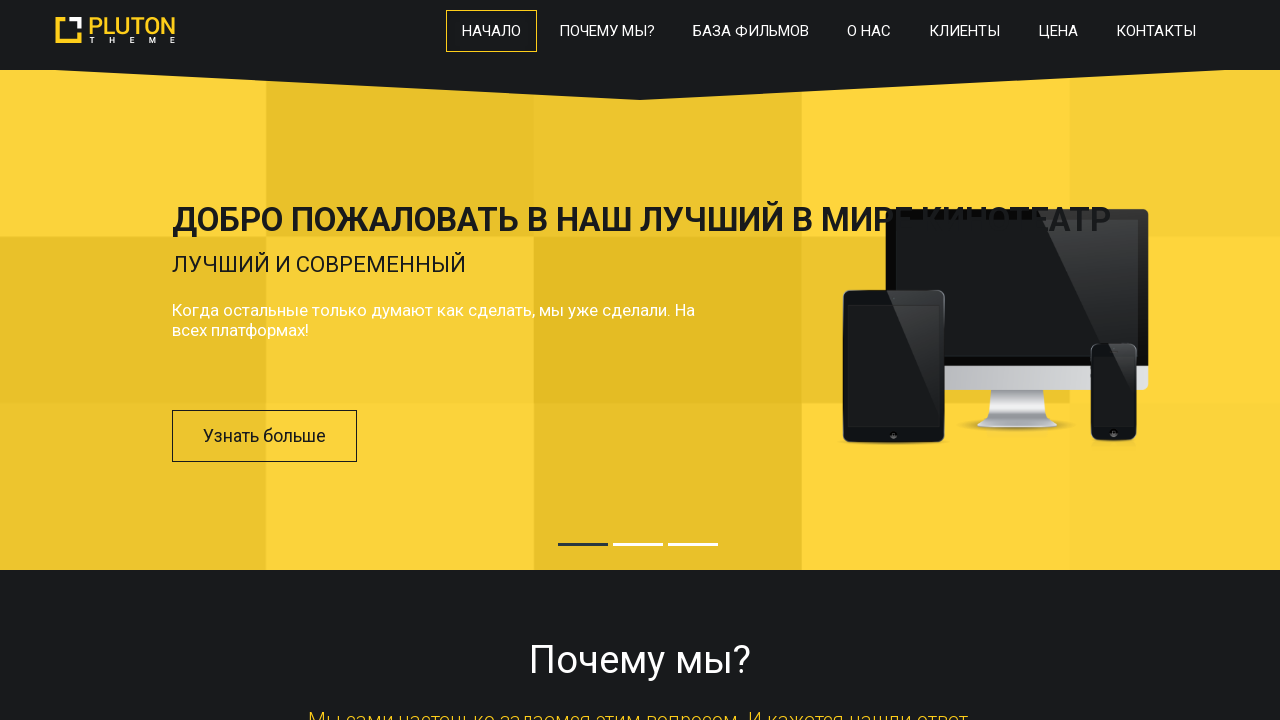

Verified client slider images are present
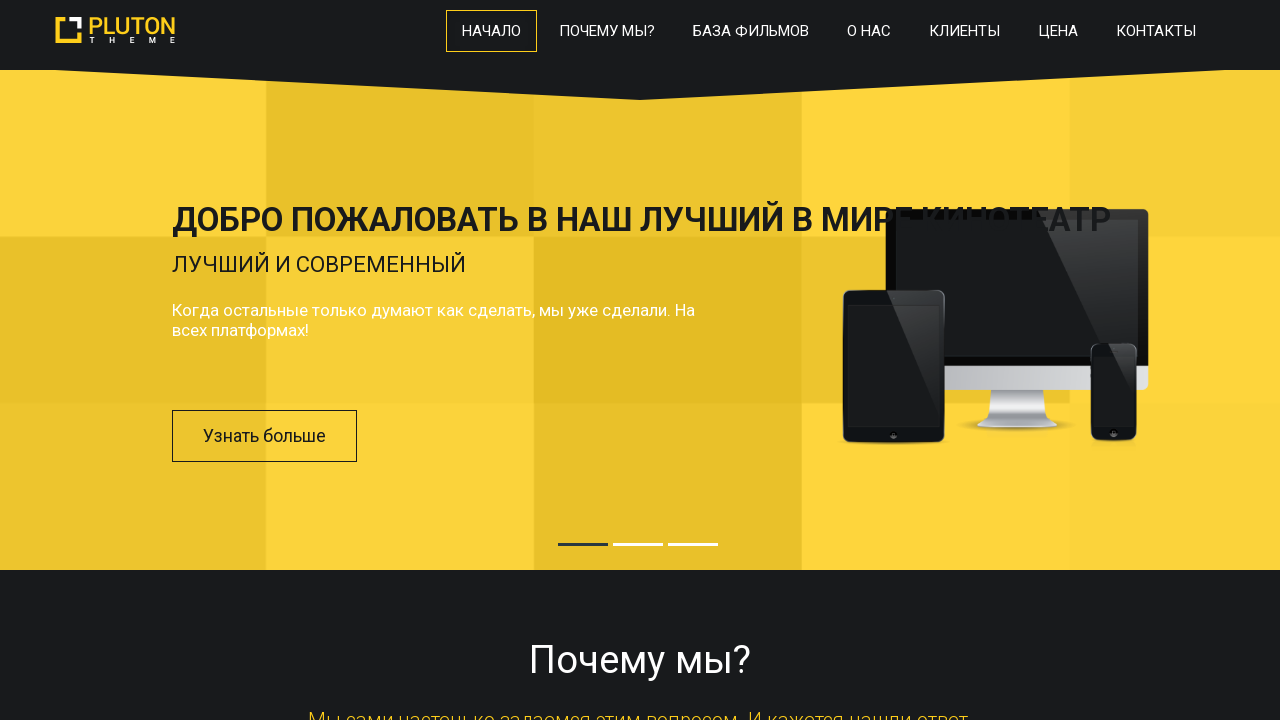

Verified price column sibling elements are present
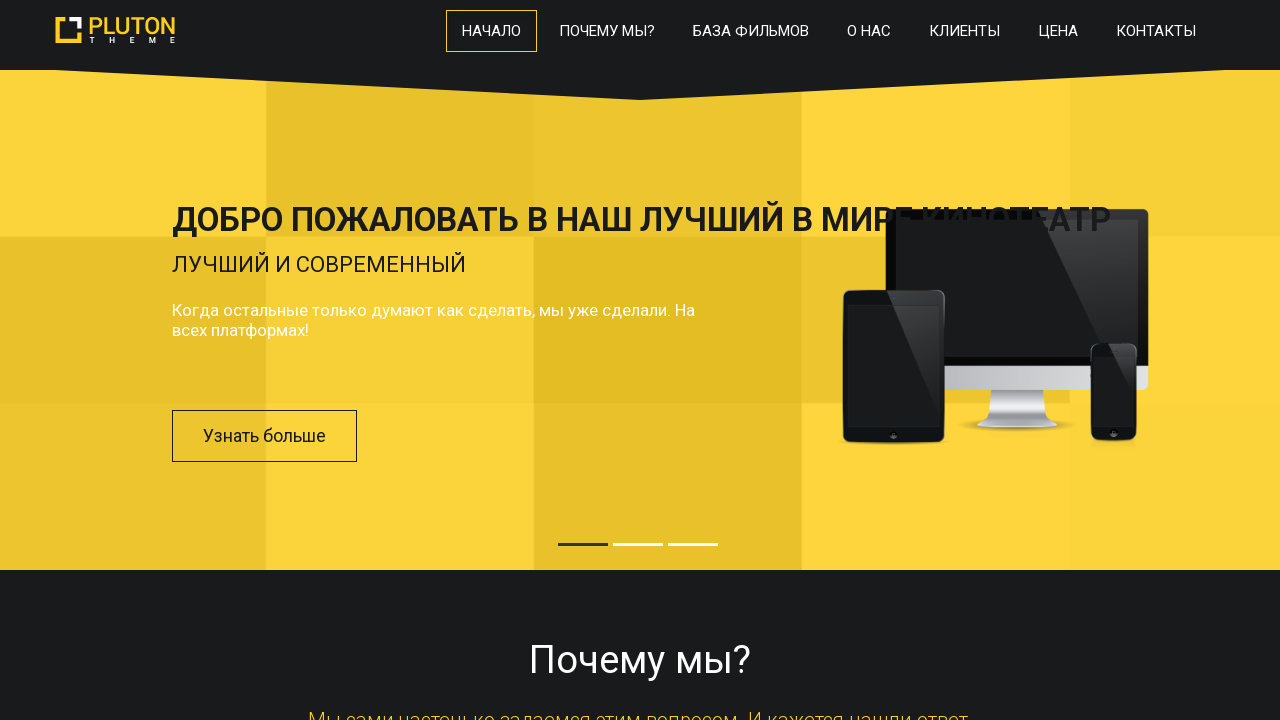

Verified input field is present
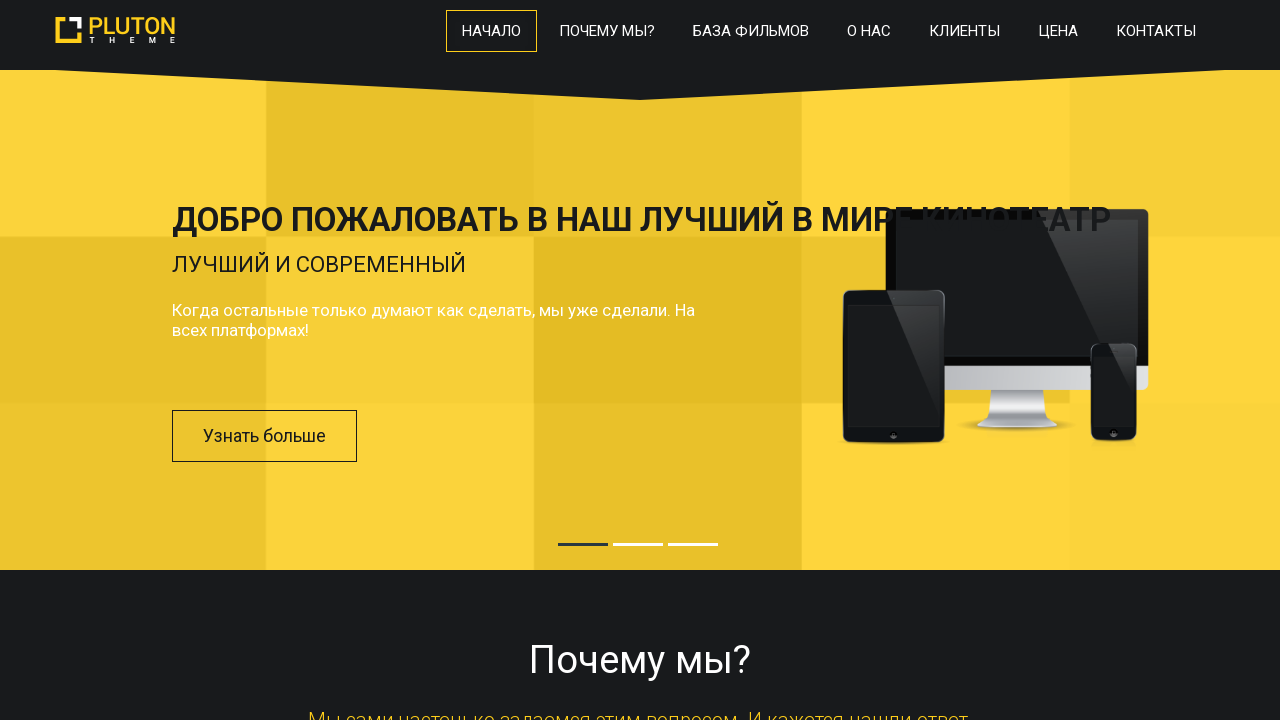

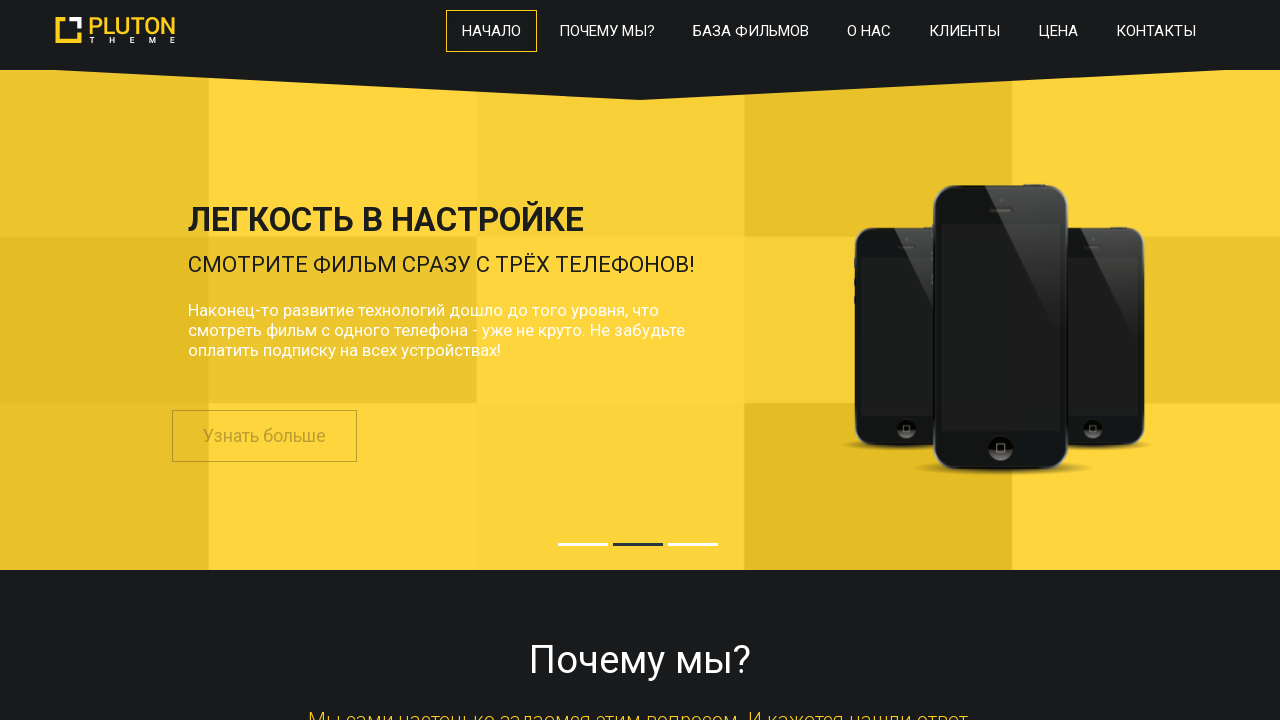